Navigates to the Twitch homepage. This is a minimal script that only performs navigation without any additional interactions.

Starting URL: https://twitch.tv

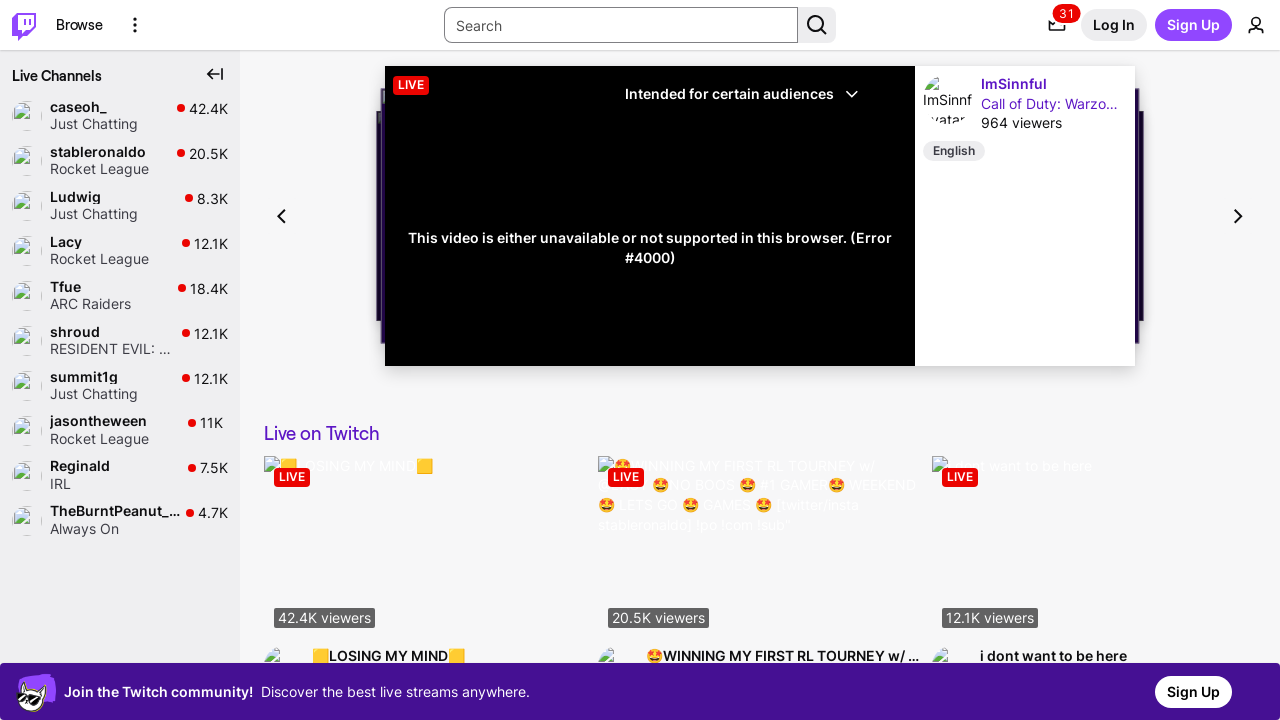

Waited for Twitch homepage to load (domcontentloaded state)
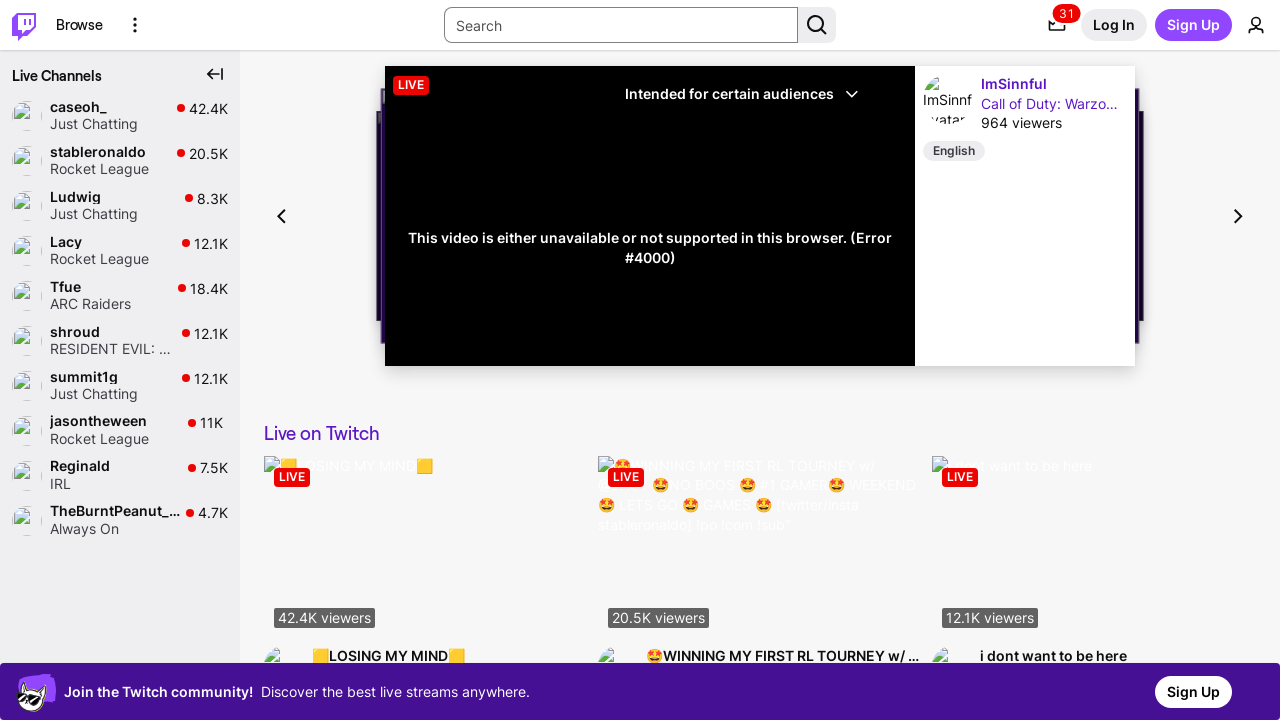

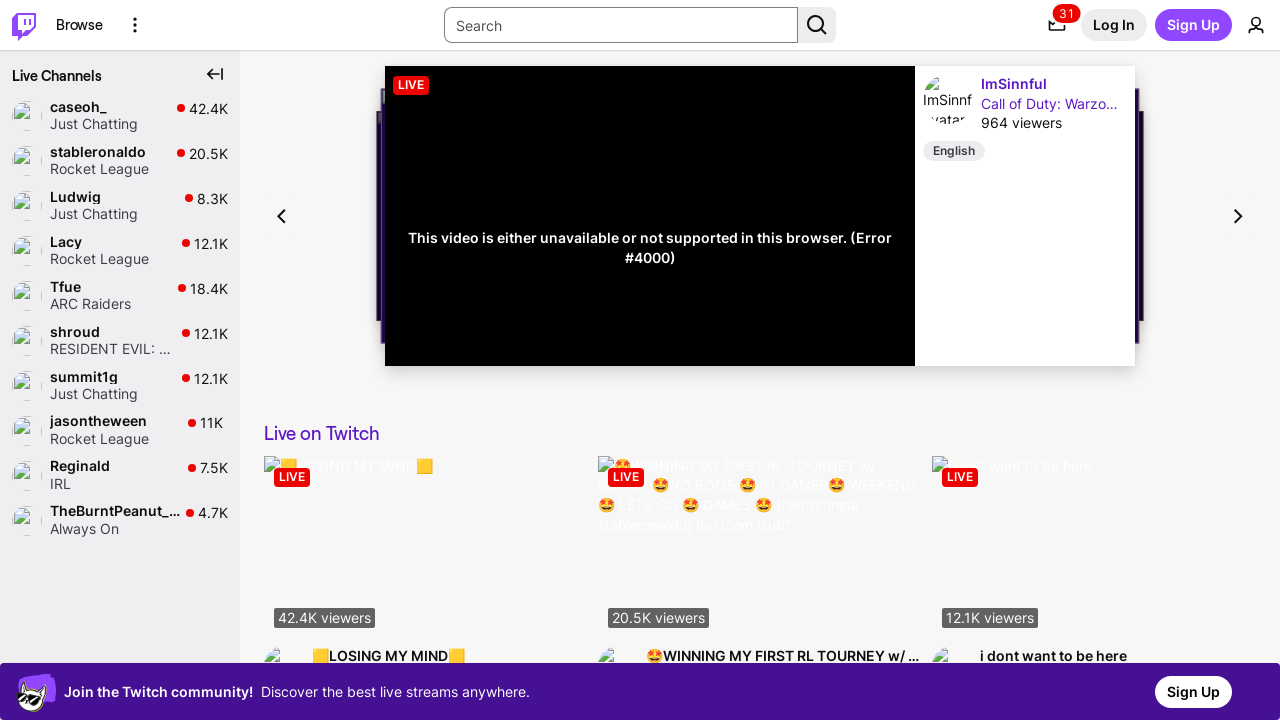